Basic browser verification test that navigates to the actiTIME demo site and verifies the page loads by checking the page title.

Starting URL: https://demo.actitime.com/

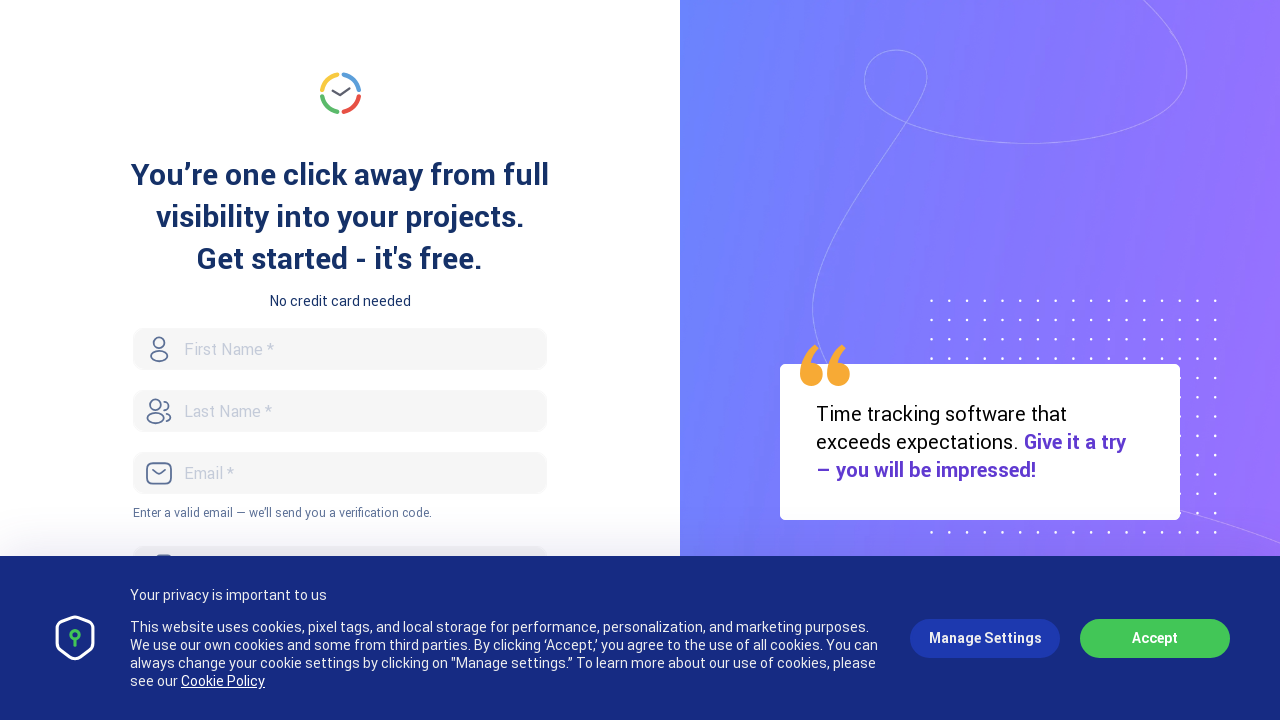

Set viewport size to 1920x1080
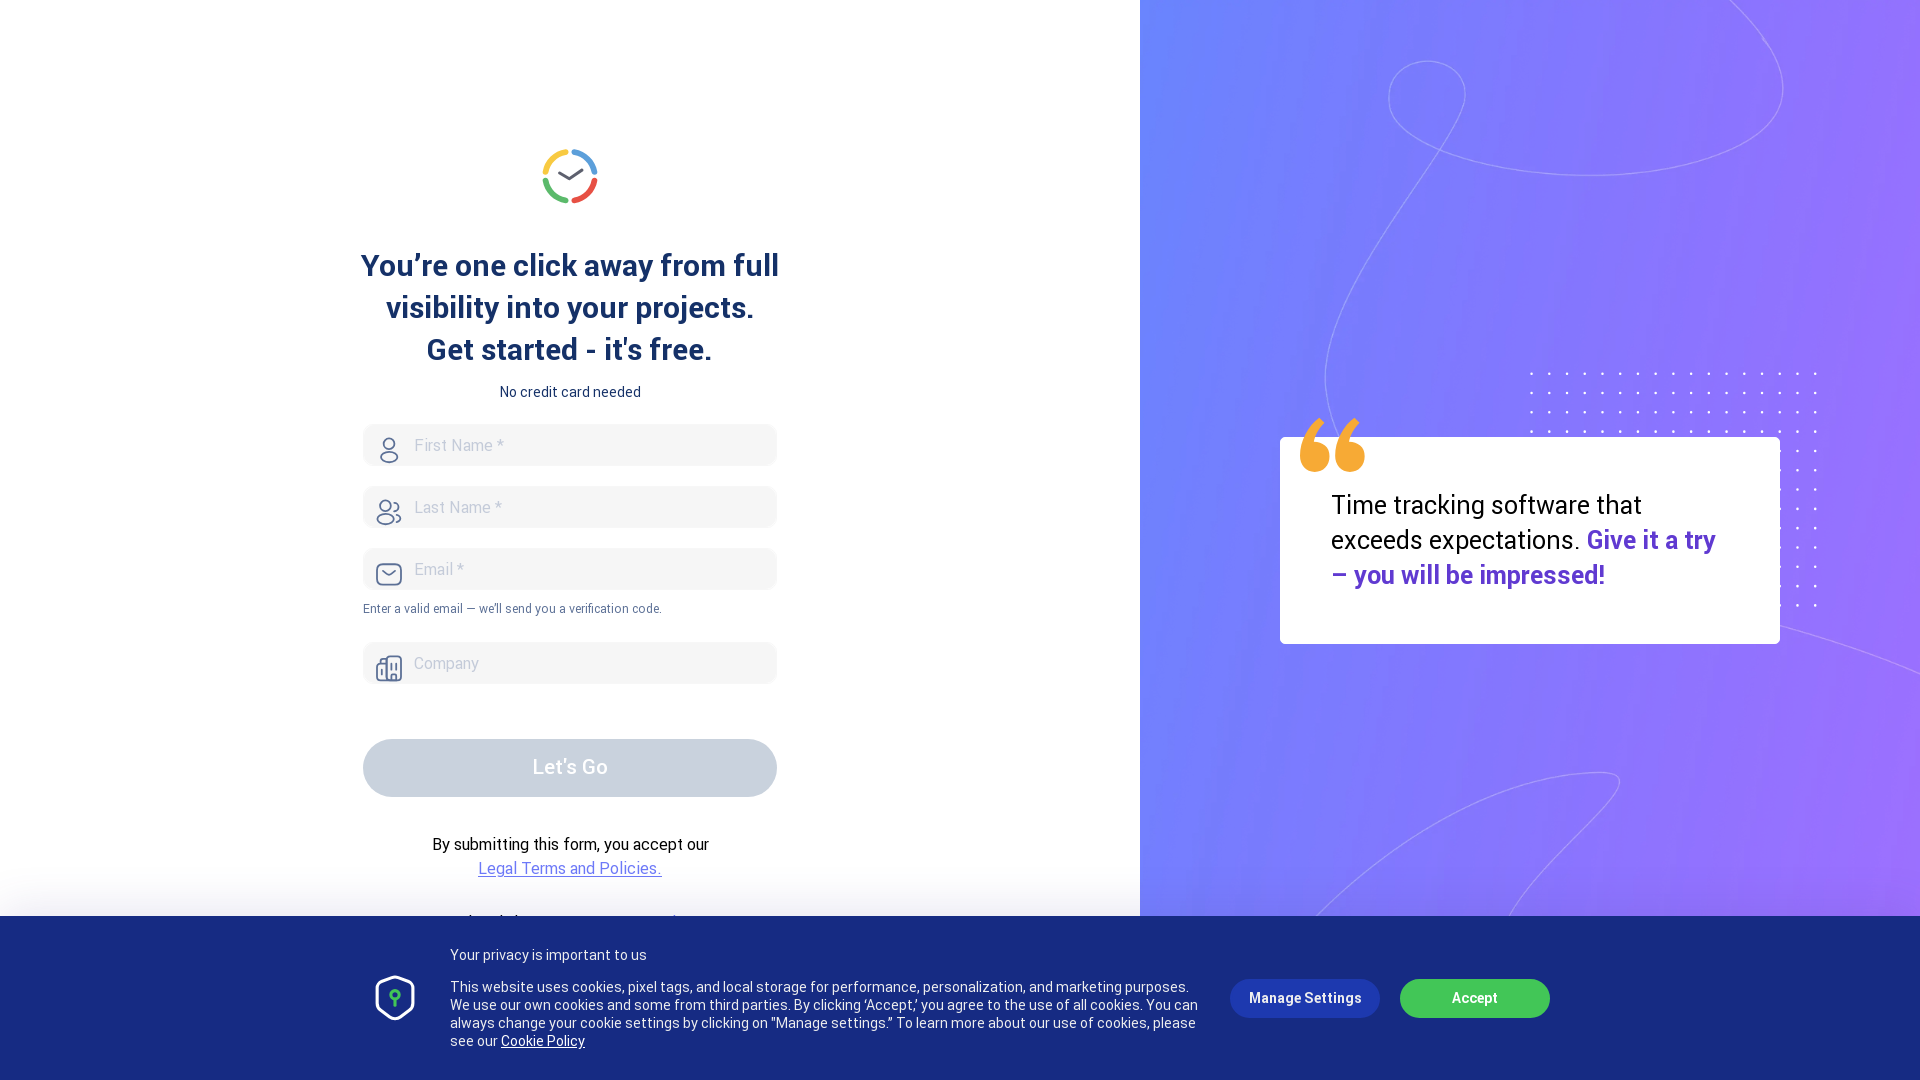

Retrieved page title: Free Timesheet Online Trial
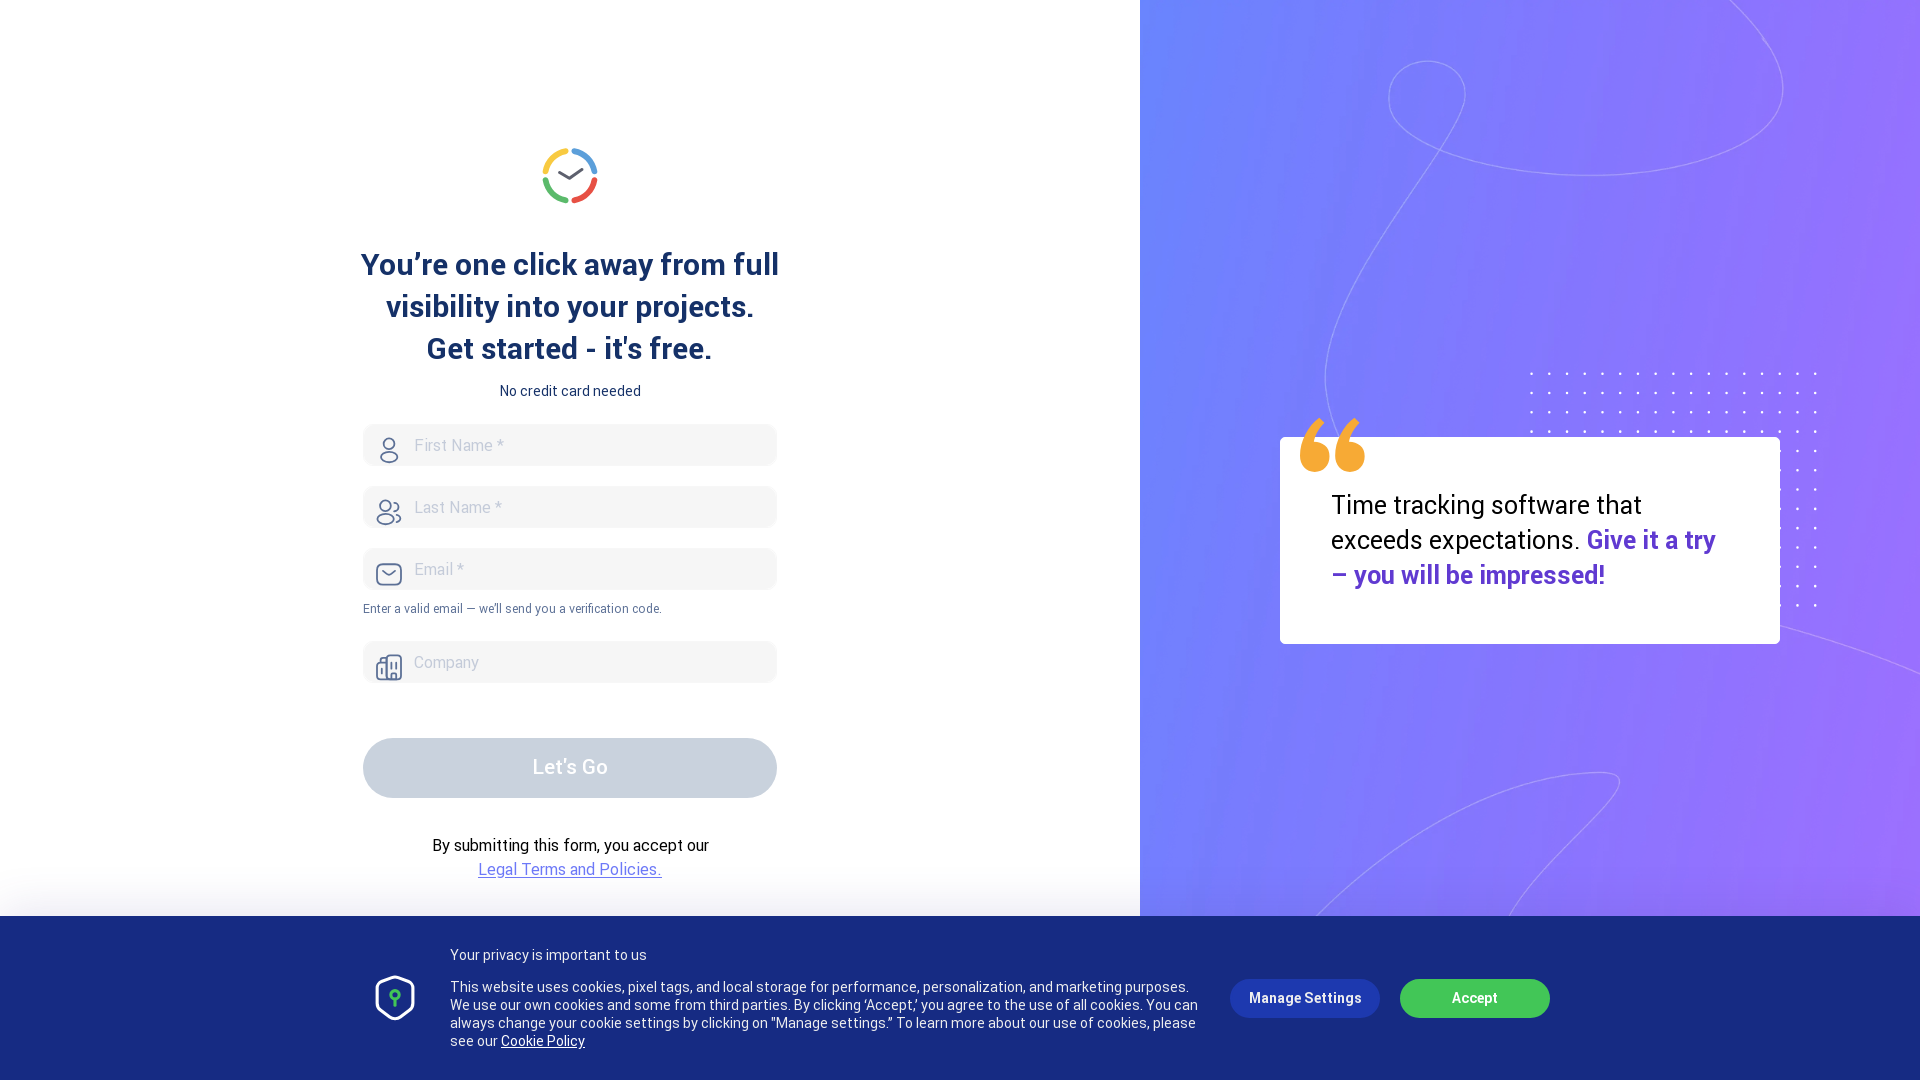

Page loaded - domcontentloaded state reached
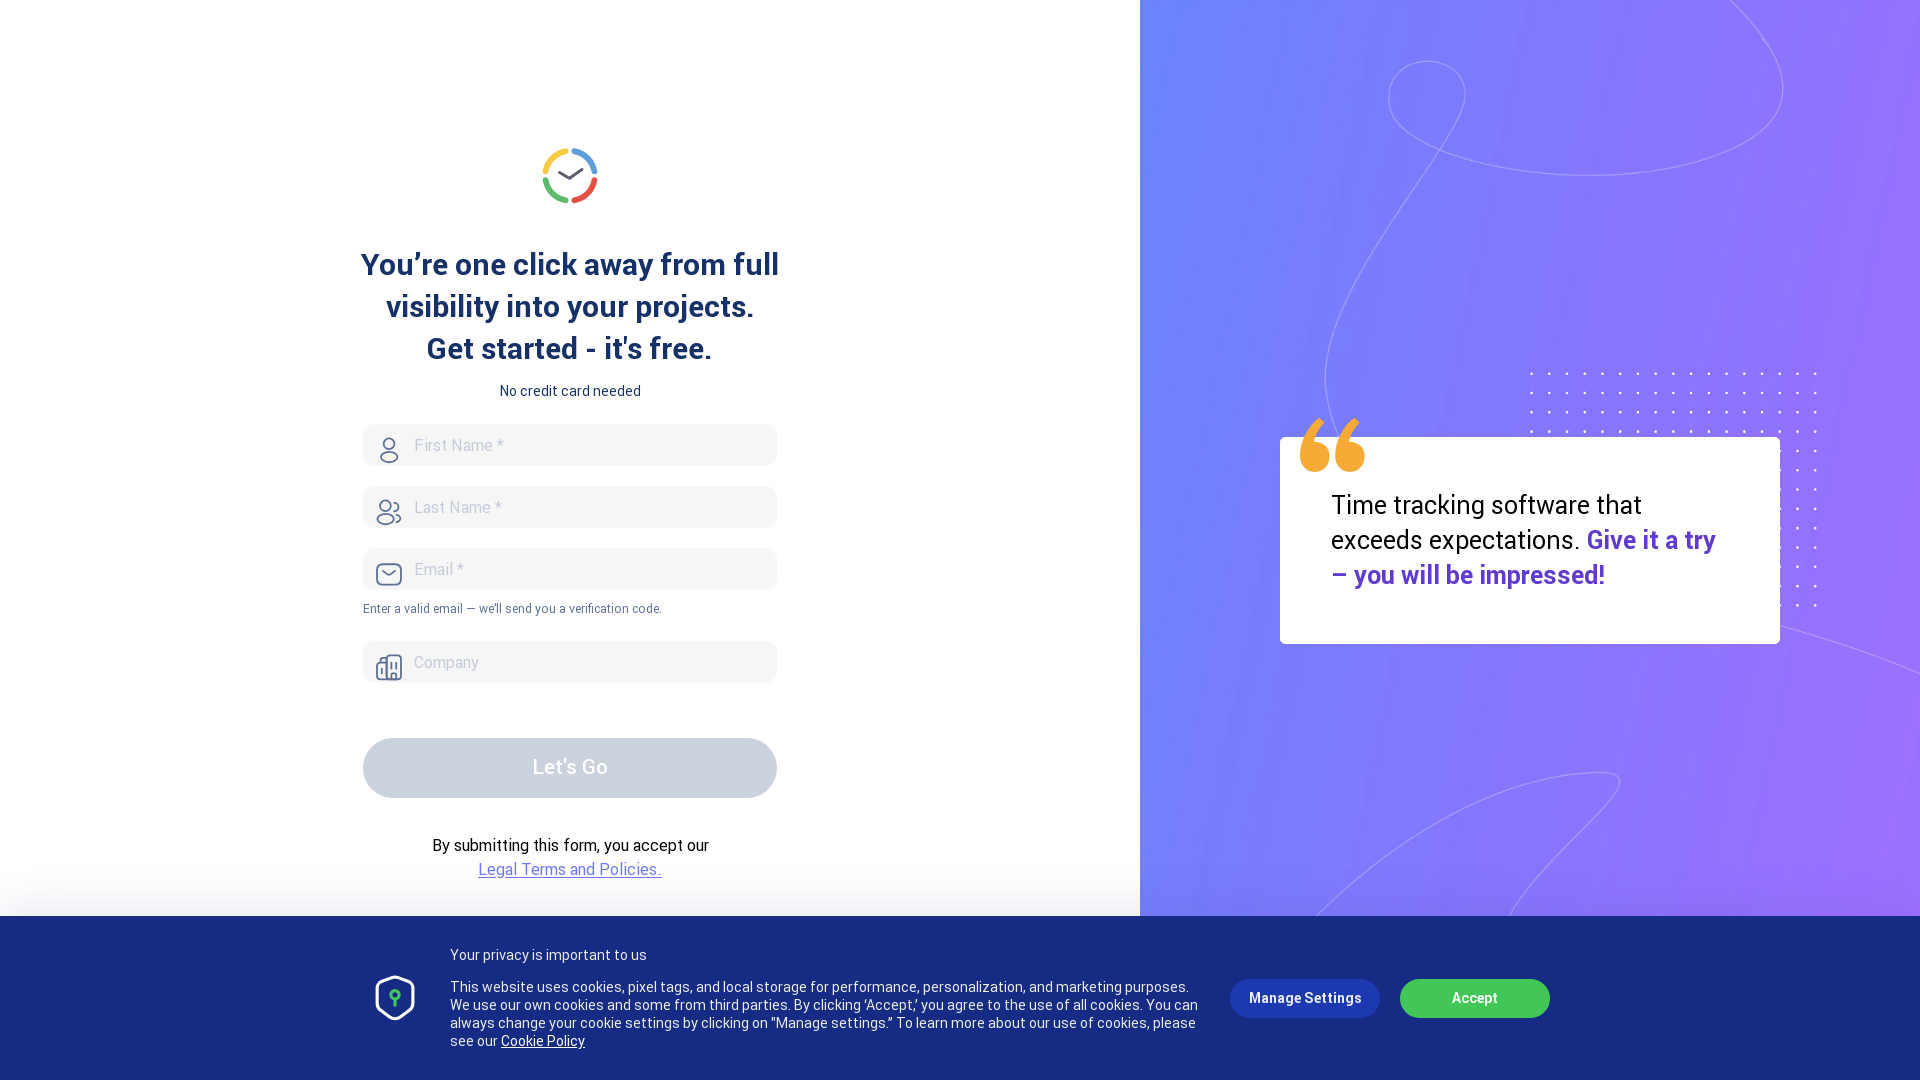

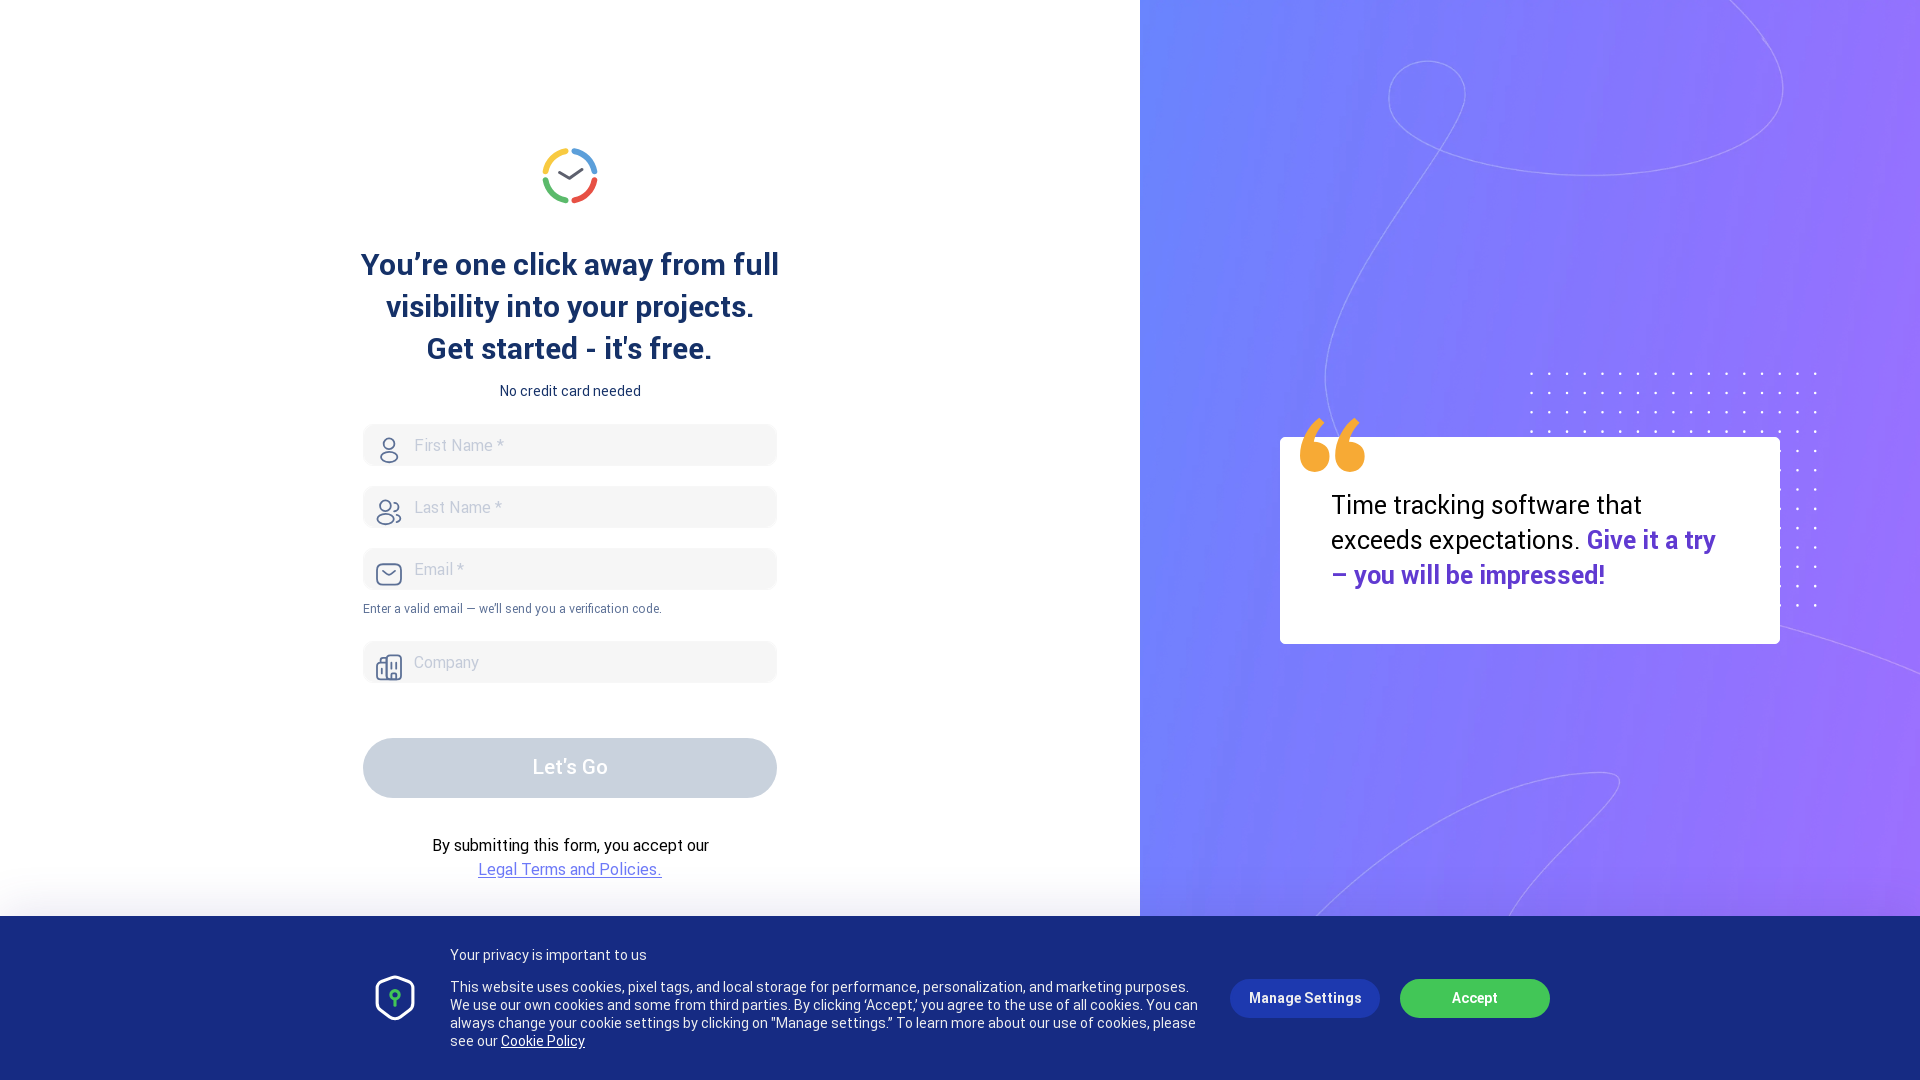